Tests a registration form by filling in first name, last name, and city fields, then submitting and verifying the success message.

Starting URL: http://suninjuly.github.io/registration1.html

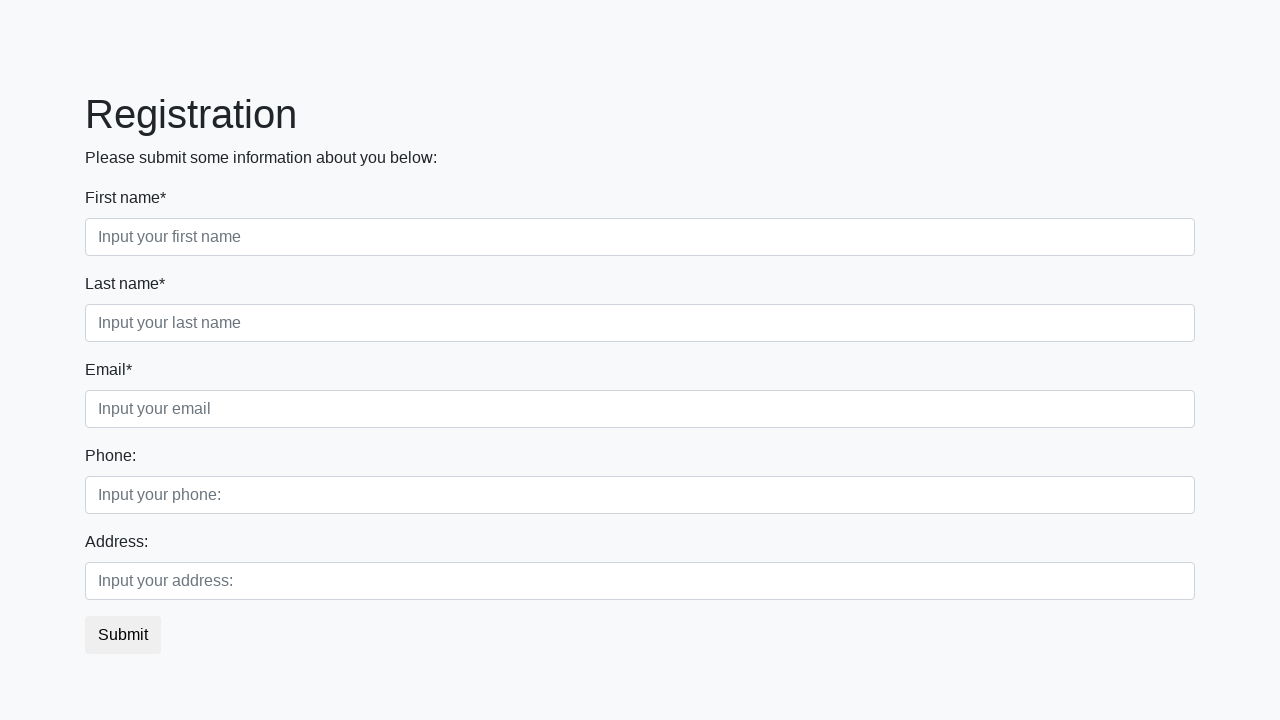

Filled first name field with 'Ivan' on input.first[required]
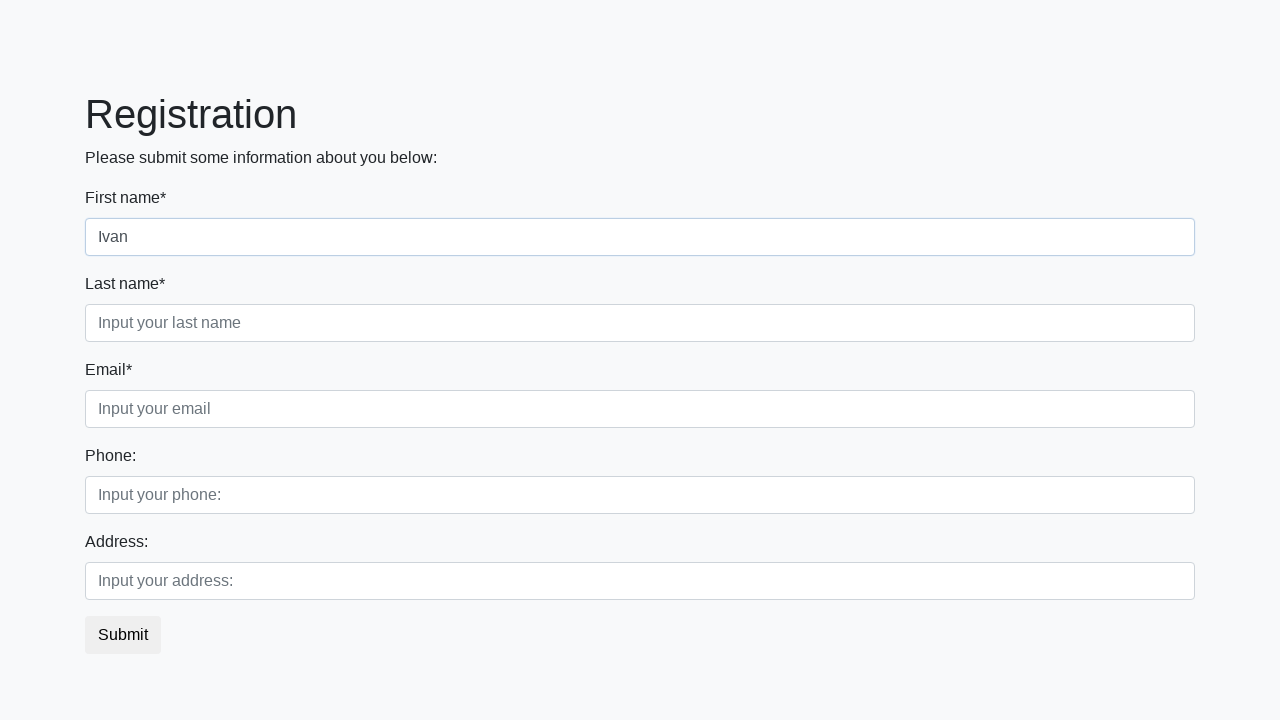

Filled last name field with 'Petrov' on input.second[required]
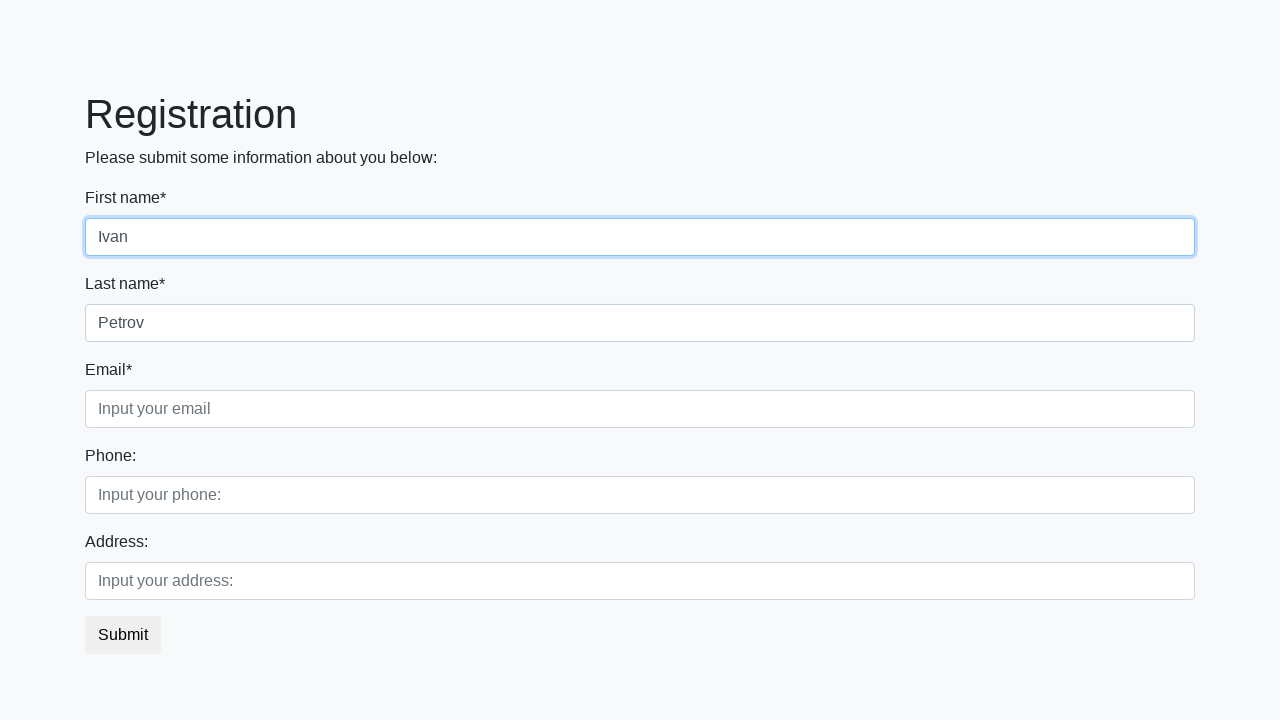

Filled city field with 'Smolensk' on input.third[required]
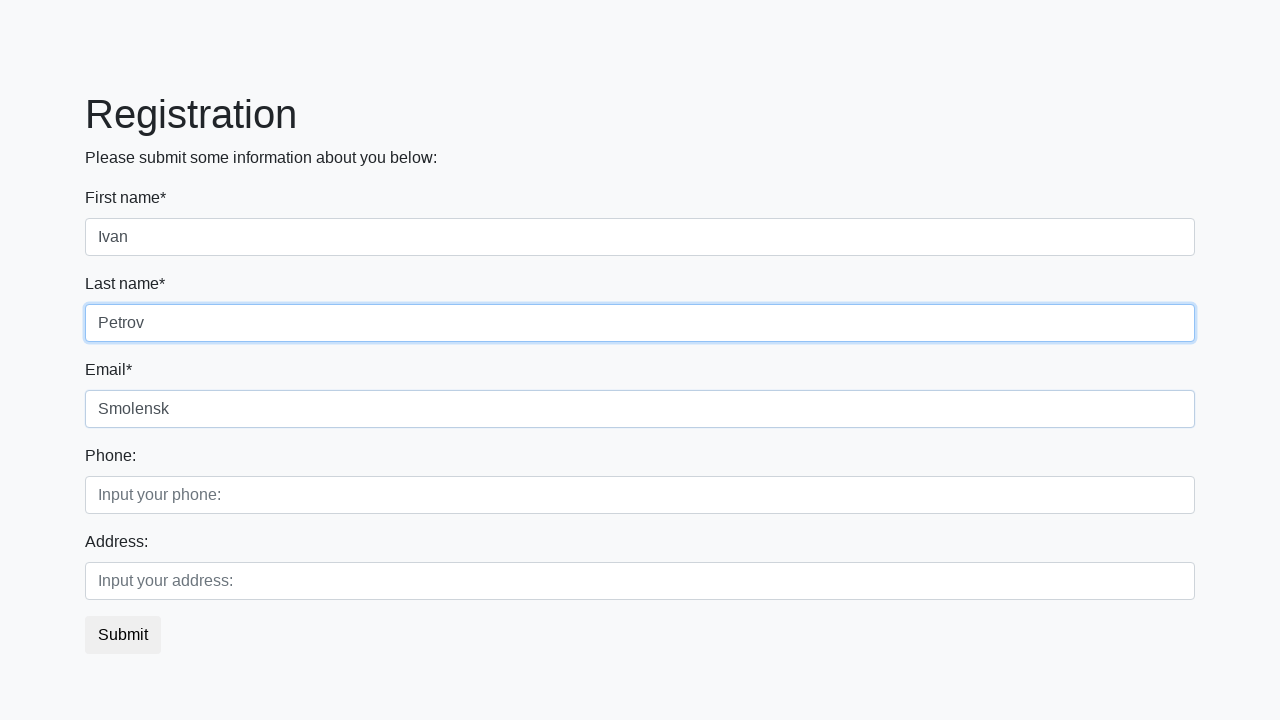

Clicked submit button to register at (123, 635) on button.btn
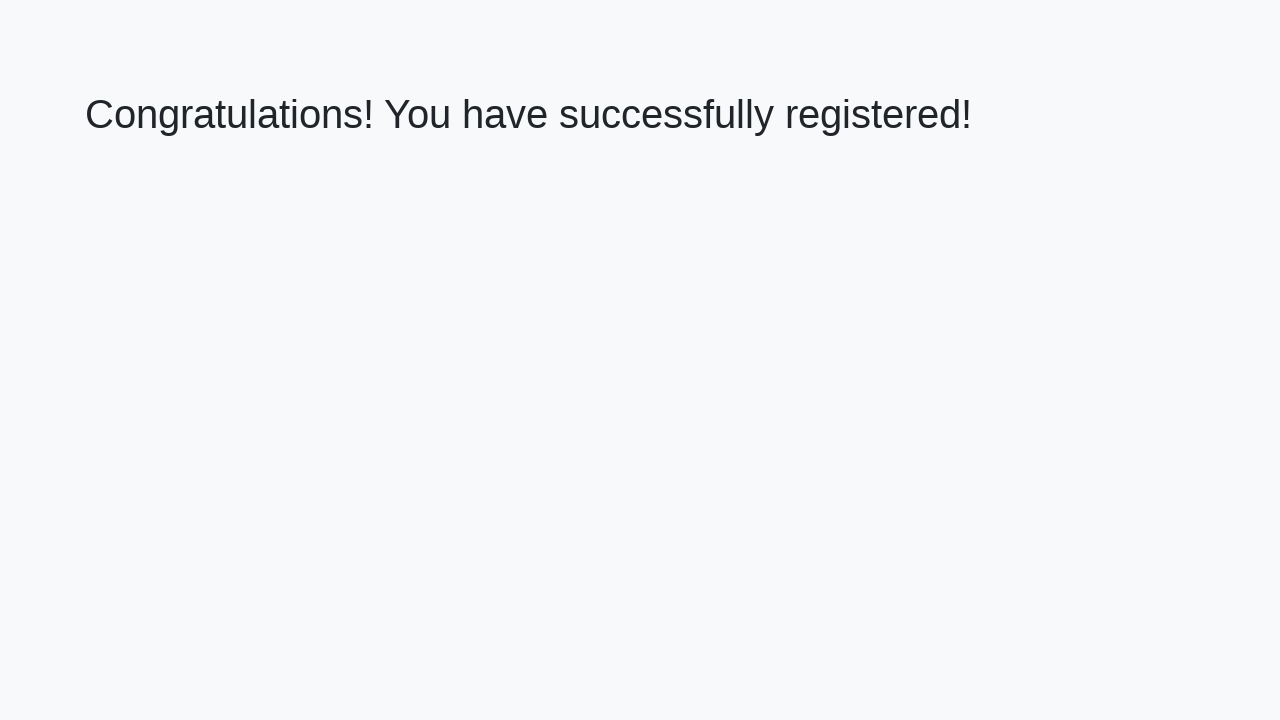

Success message heading loaded
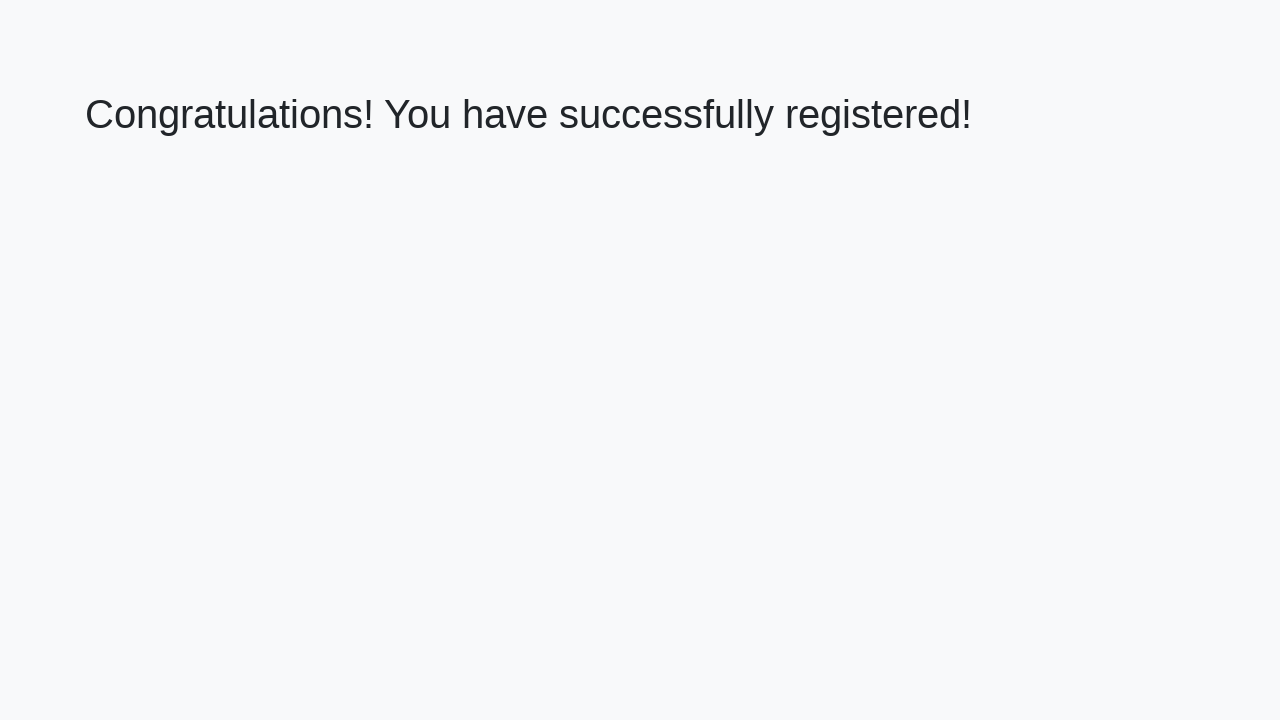

Retrieved success message text
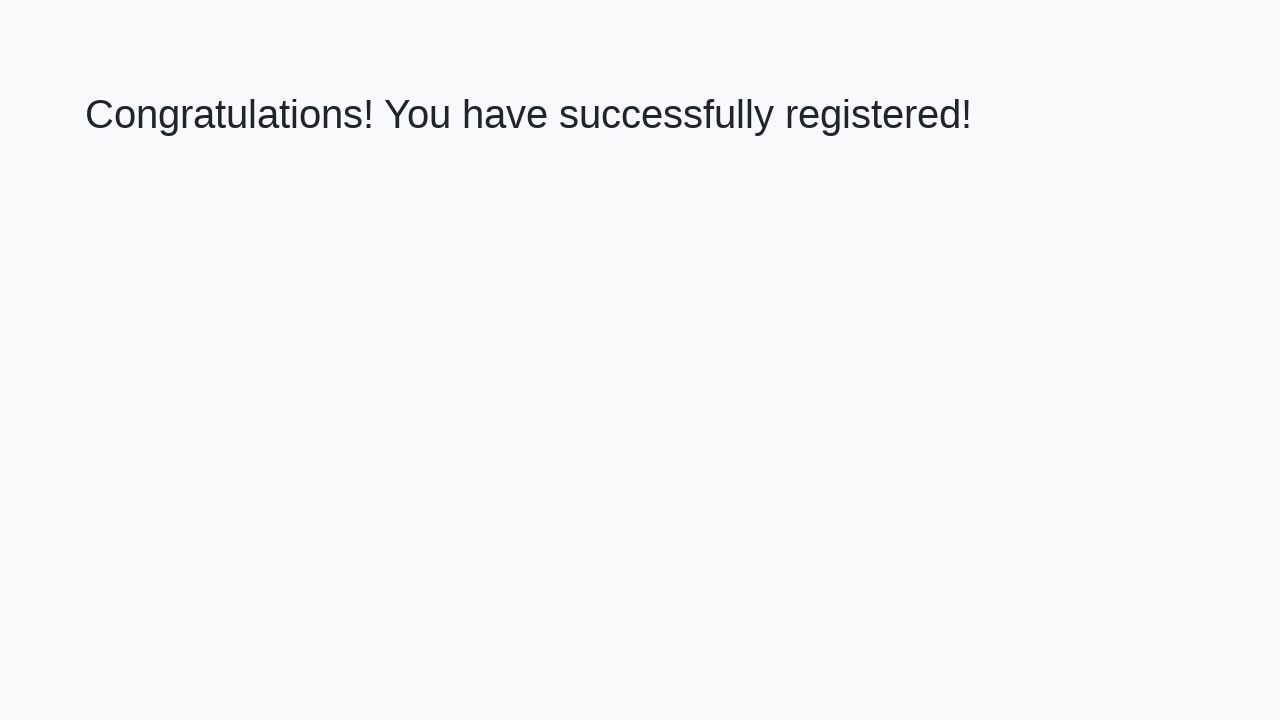

Verified success message matches expected text
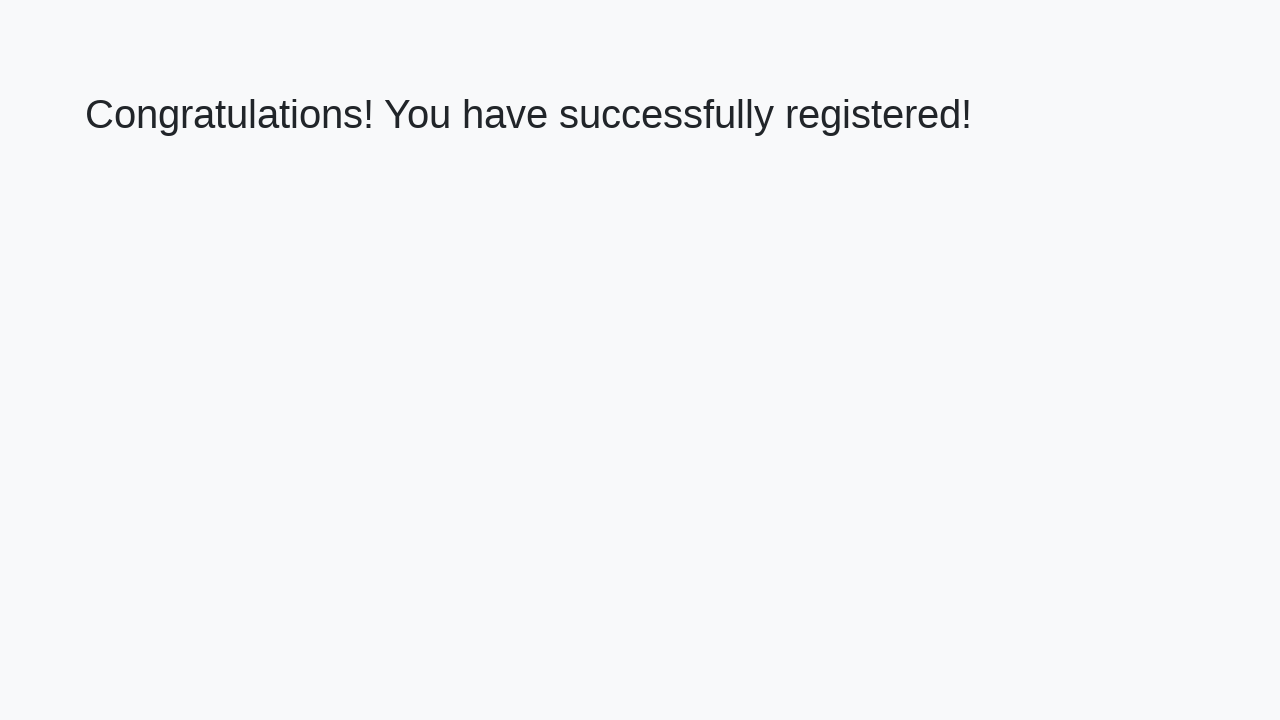

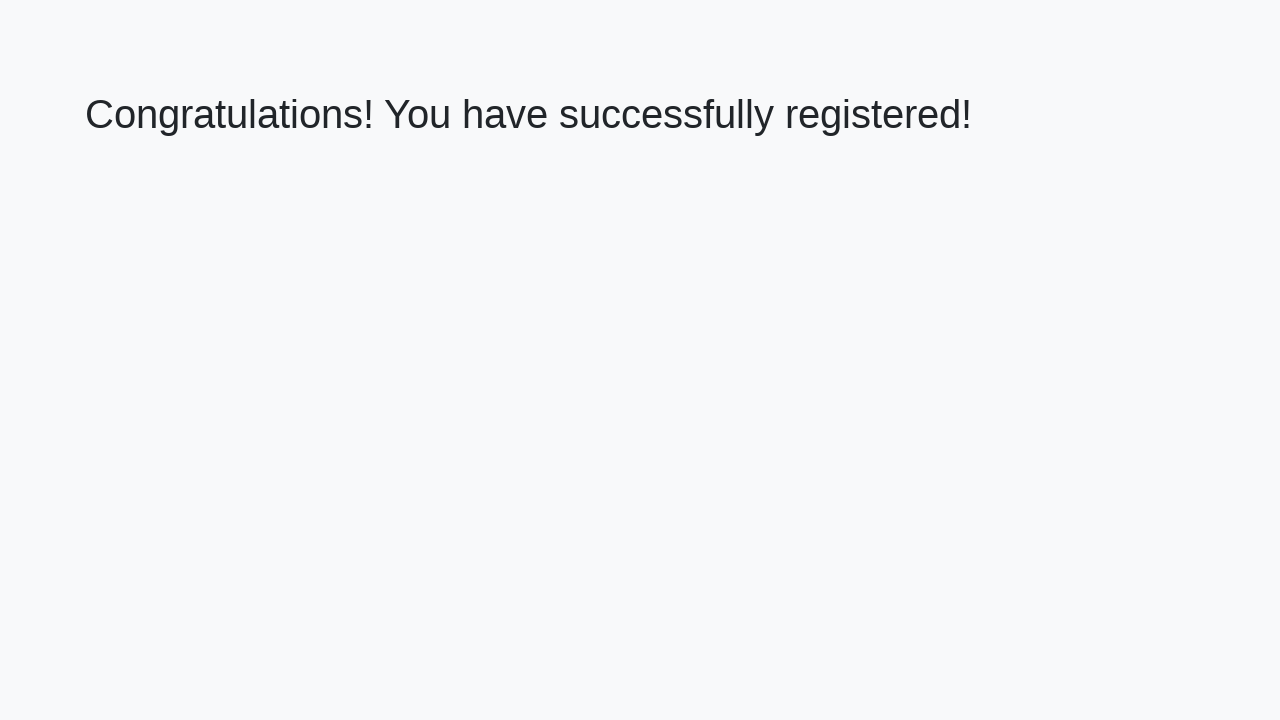